Tests data persistence by filling the form, navigating to confirmation page, then going back and verifying that form data is still populated.

Starting URL: https://hotel-example-site.takeyaqa.dev/ja/reserve.html?plan-id=0

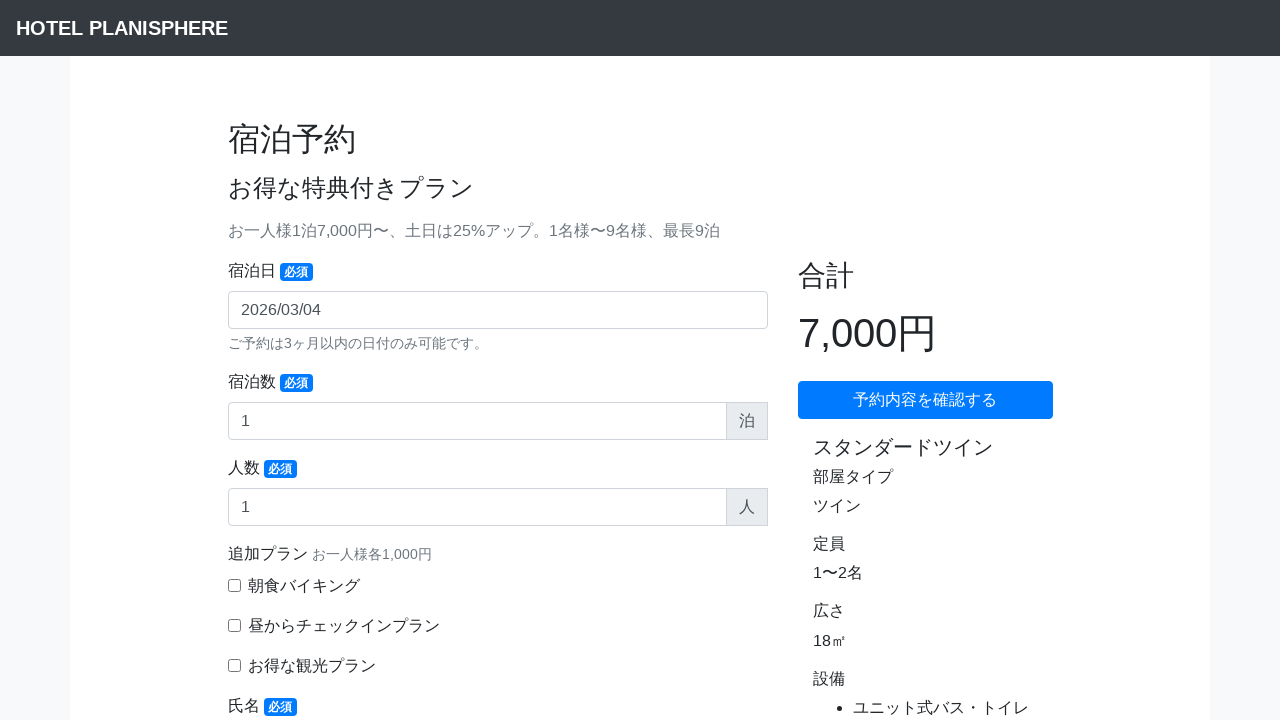

Page loaded and DOM ready
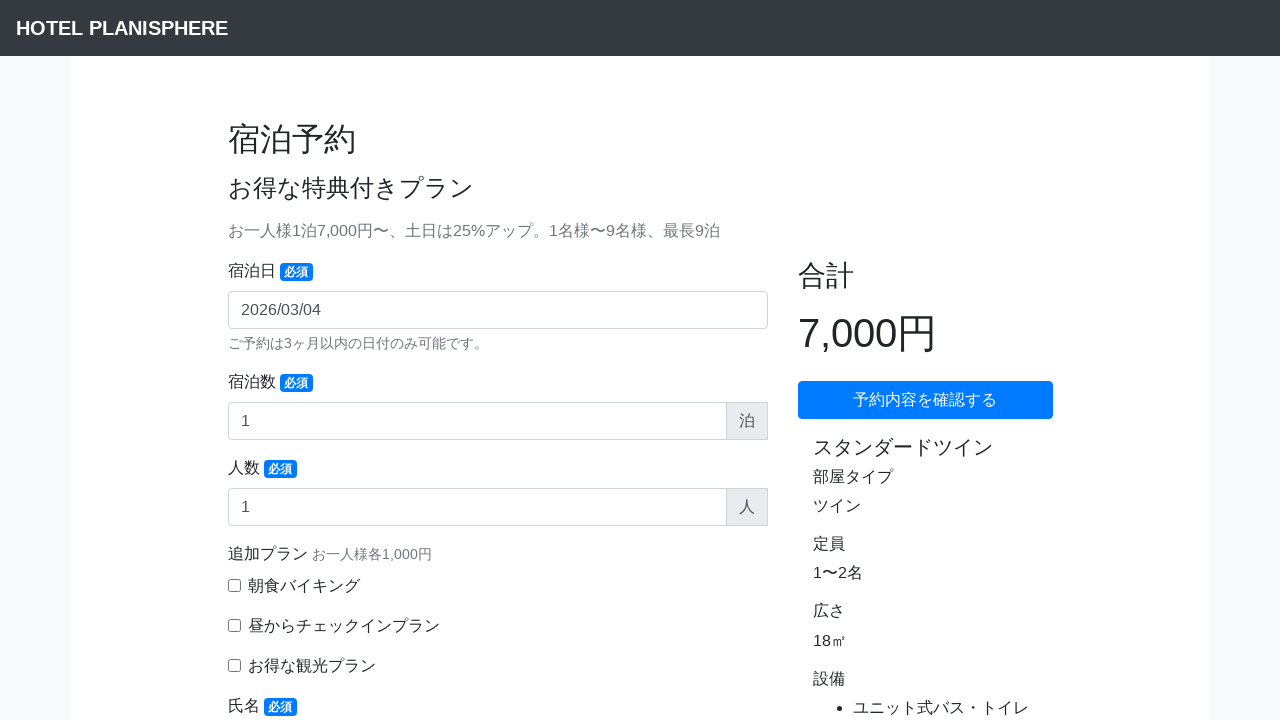

Calculated check-in date: 2026/03/05
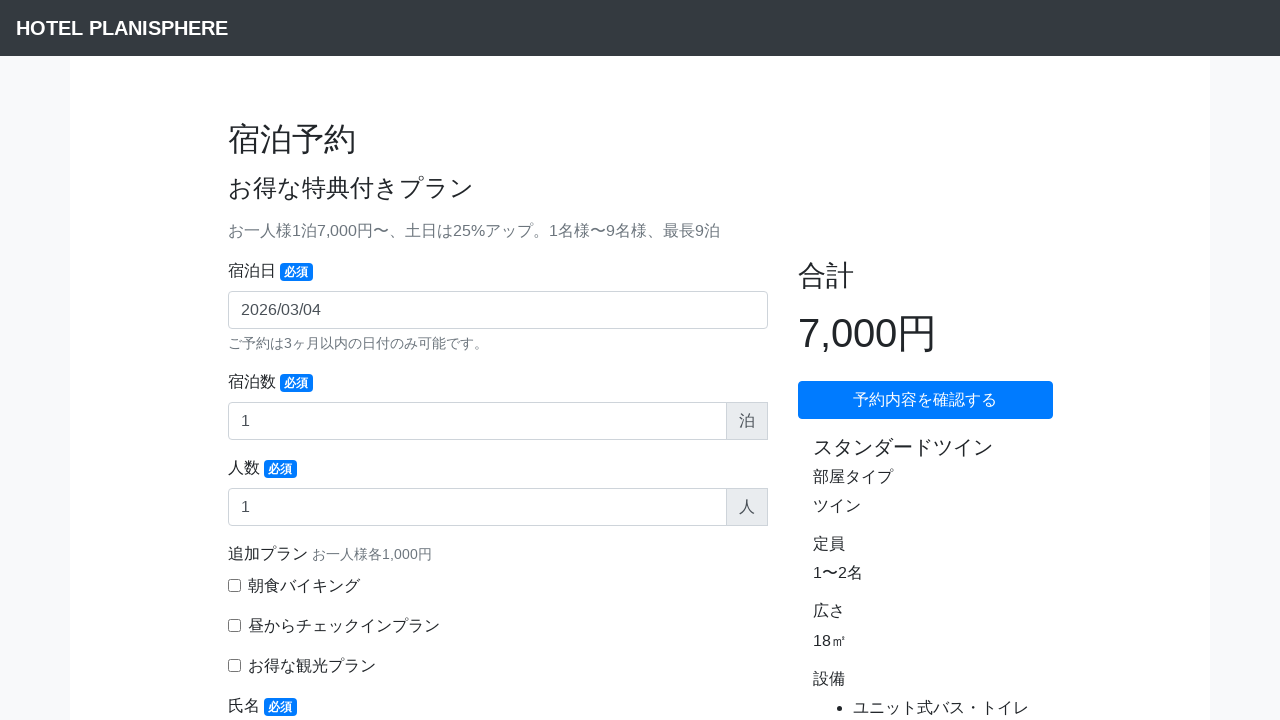

Filled check-in date with 2026/03/05 on input[name="date"], #date
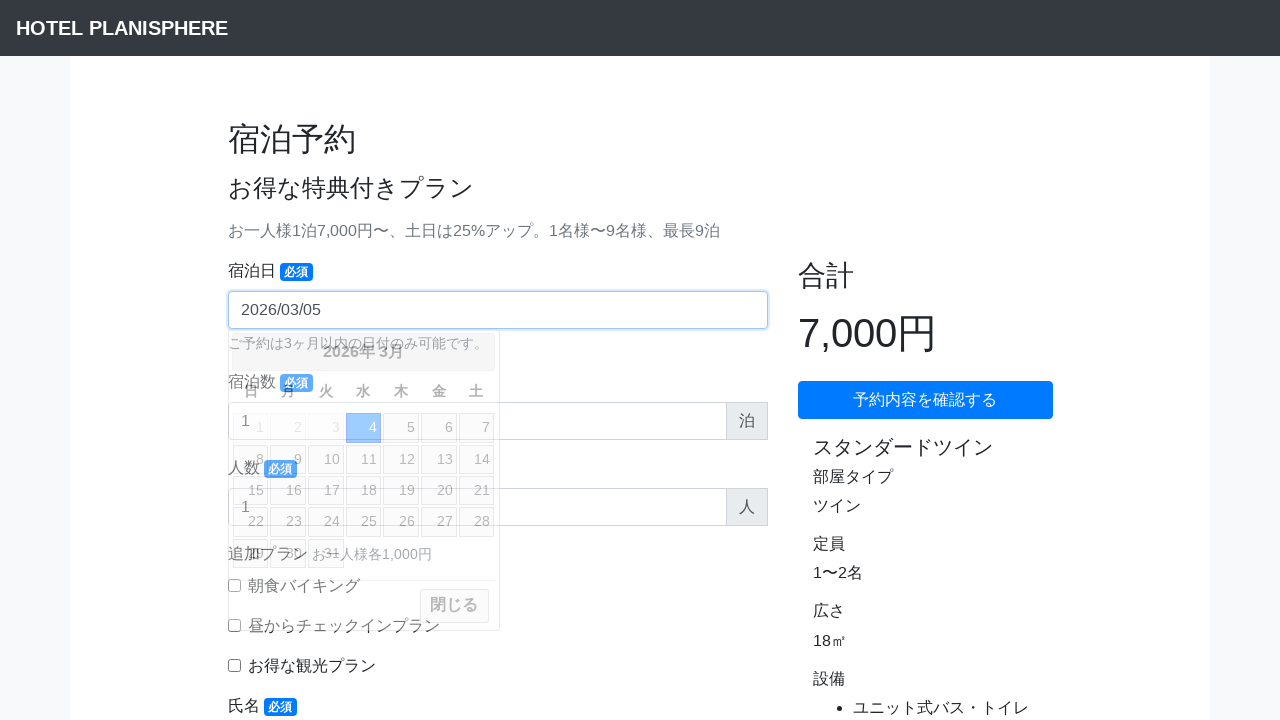

Filled stay duration with 3 days on input[name="term"], #term
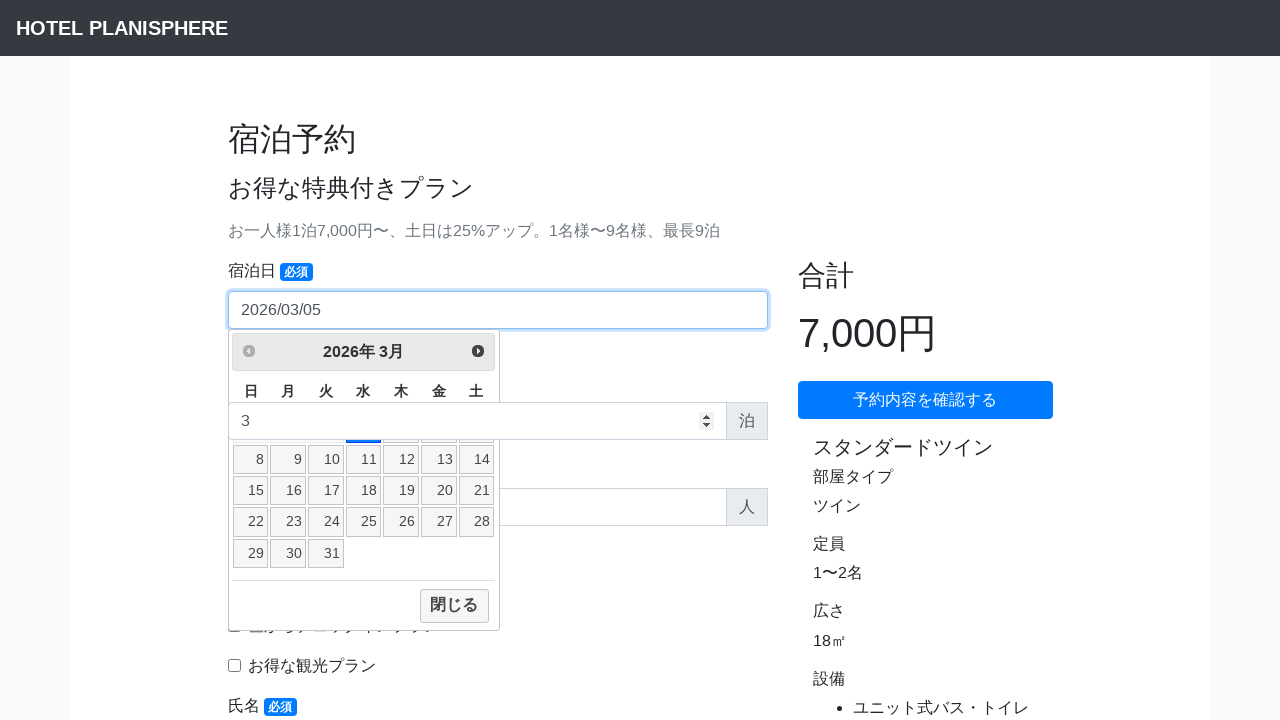

Filled guest count with 4 people on input[name="head-count"], #head-count
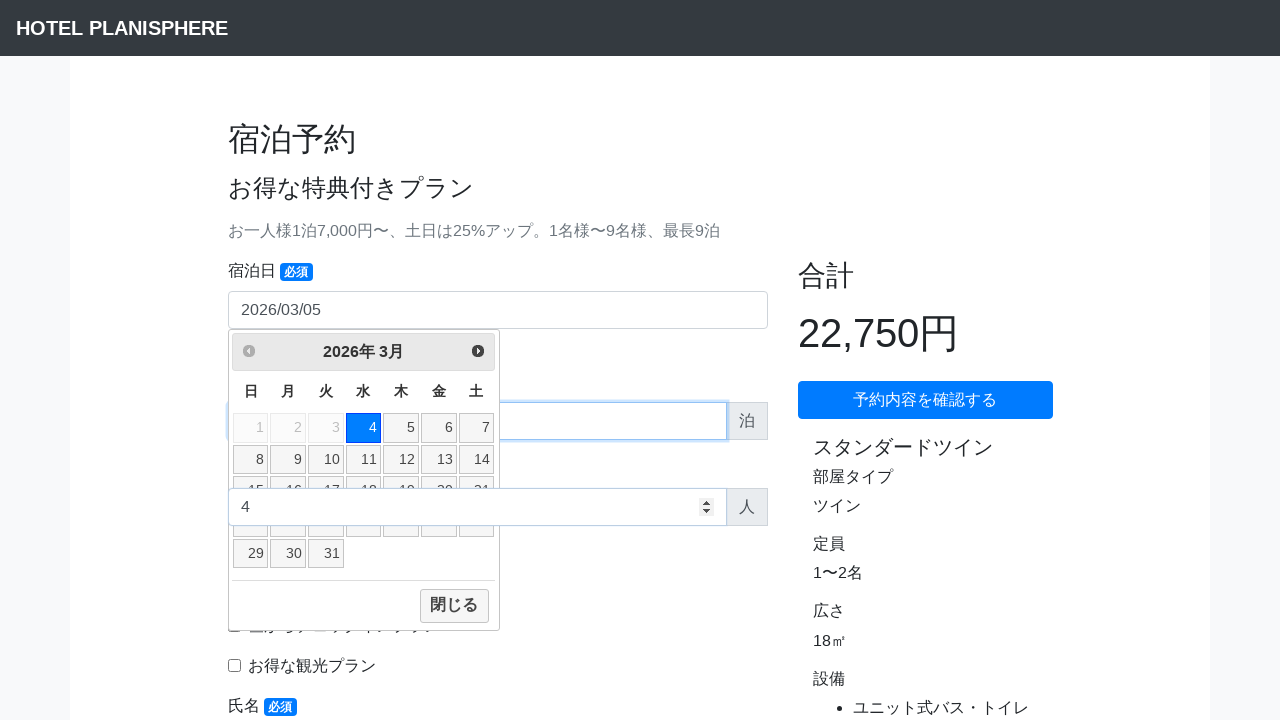

Filled guest name with 田中花子 on input[name="username"], #username
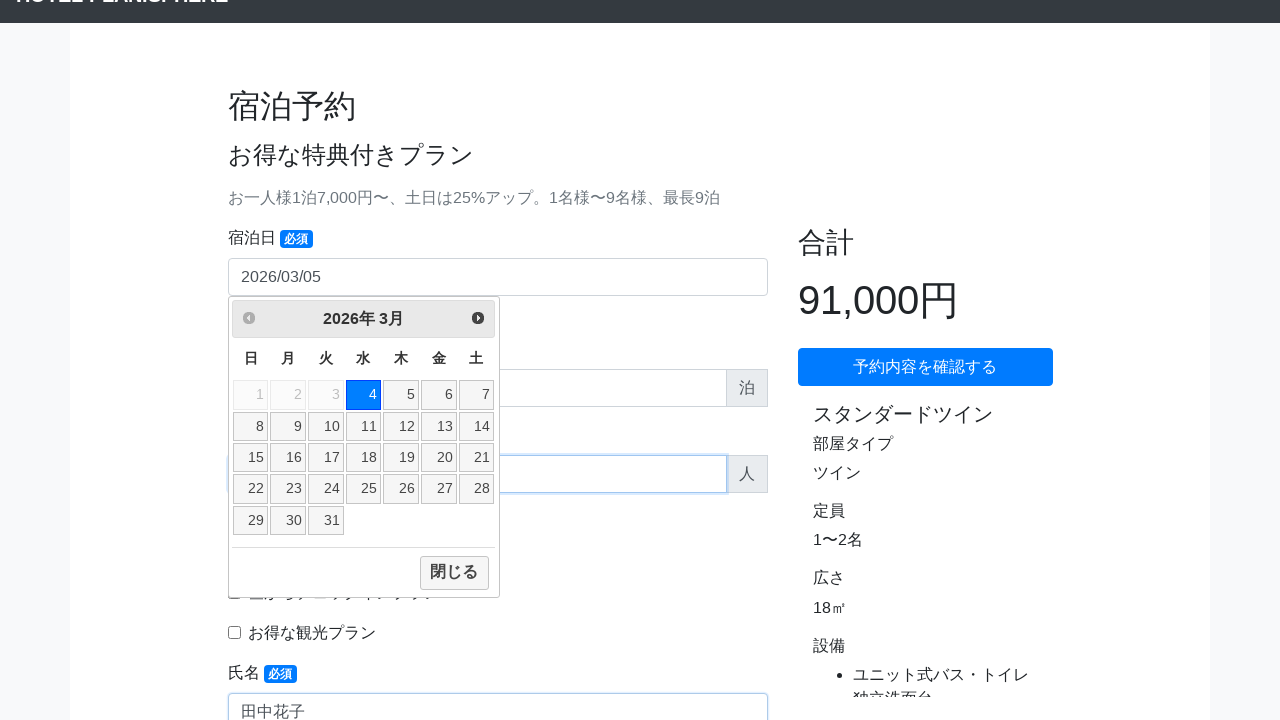

Selected contact method: email on select[name="contact"], #contact
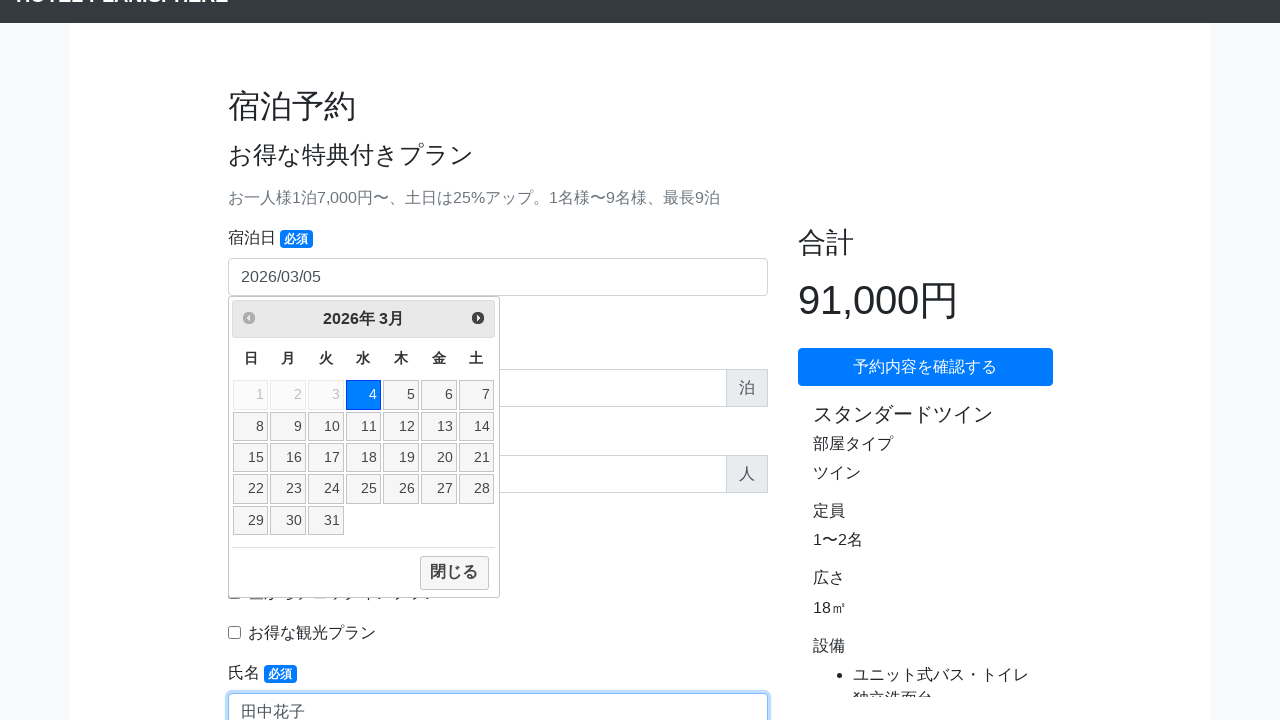

Waited 500ms after selecting contact method
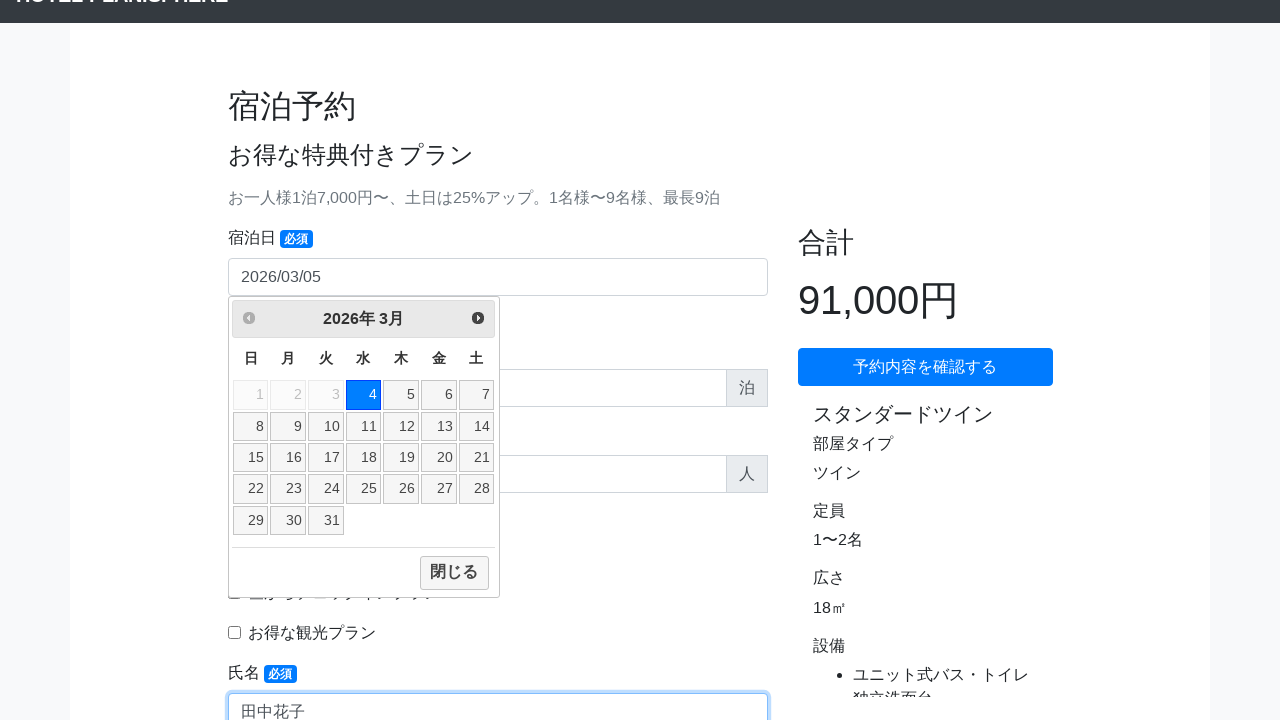

Filled email with tanaka.hanako@example.com on input[name="email"], #email
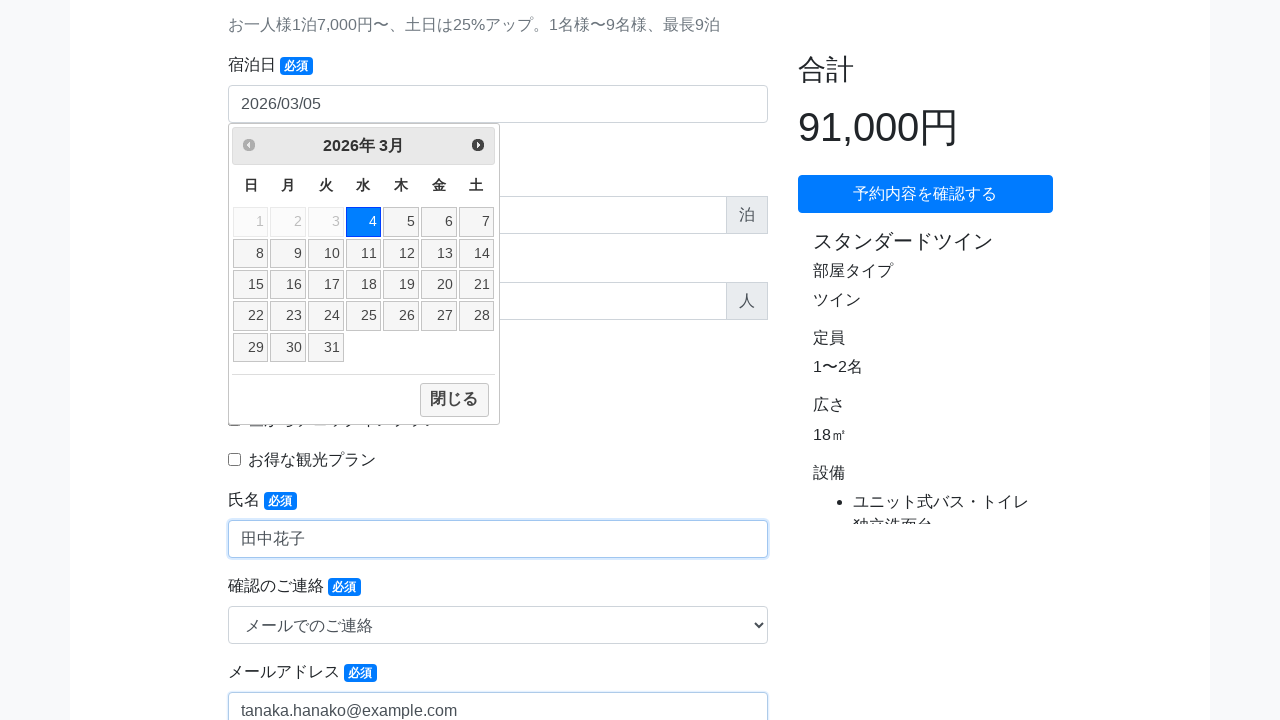

Clicked submit button to navigate to confirmation page at (925, 194) on button[type="submit"], input[type="submit"]
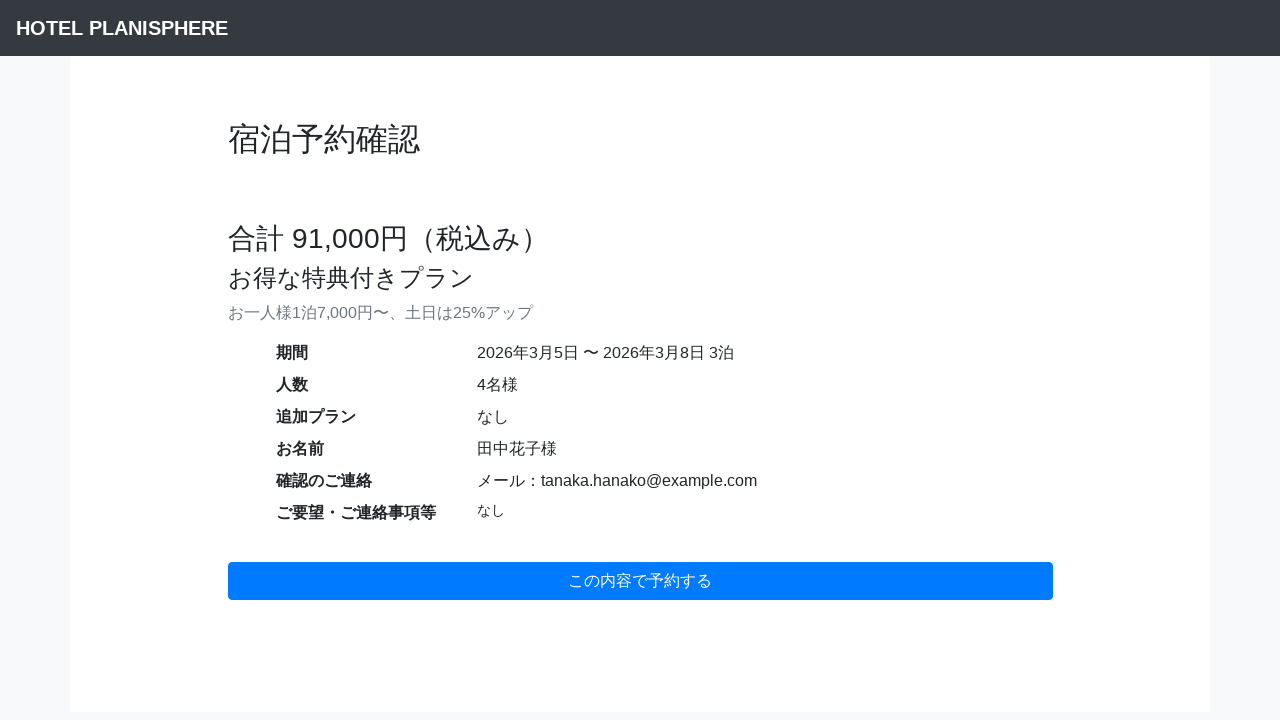

Confirmation page loaded and DOM ready
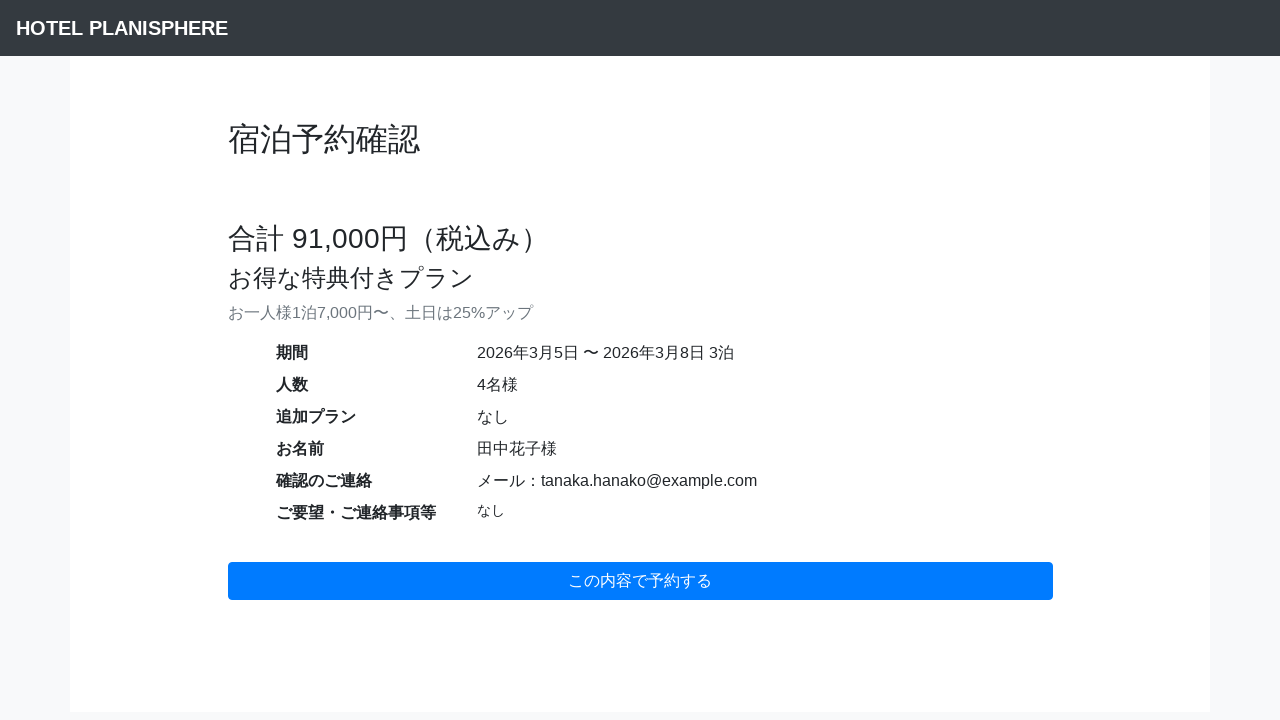

Waited 1000ms on confirmation page
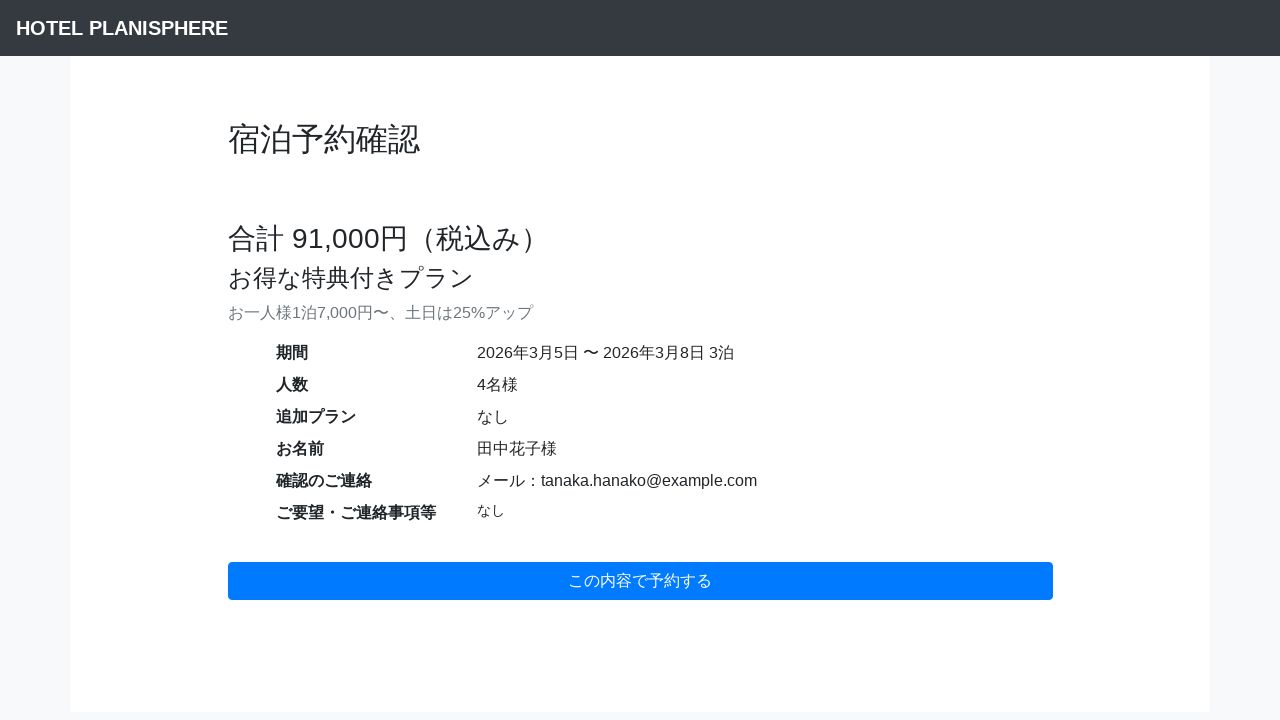

Located back button (戻る)
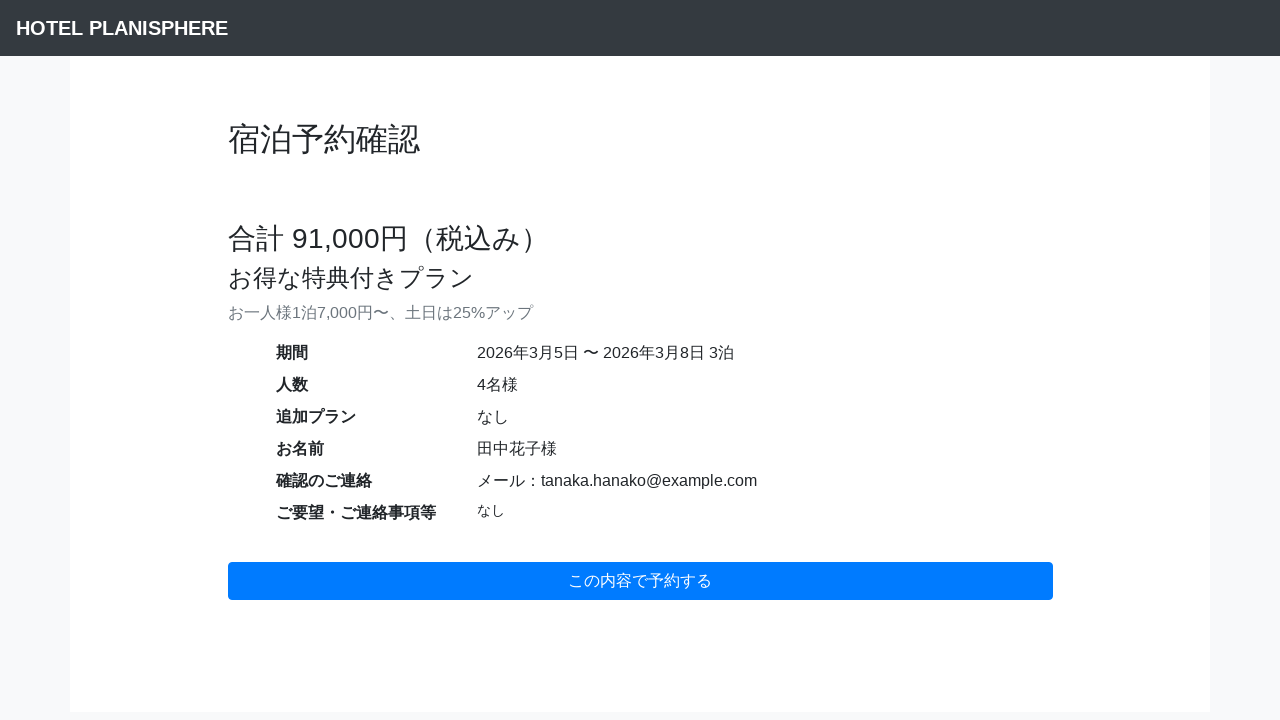

Used browser back navigation to return to form
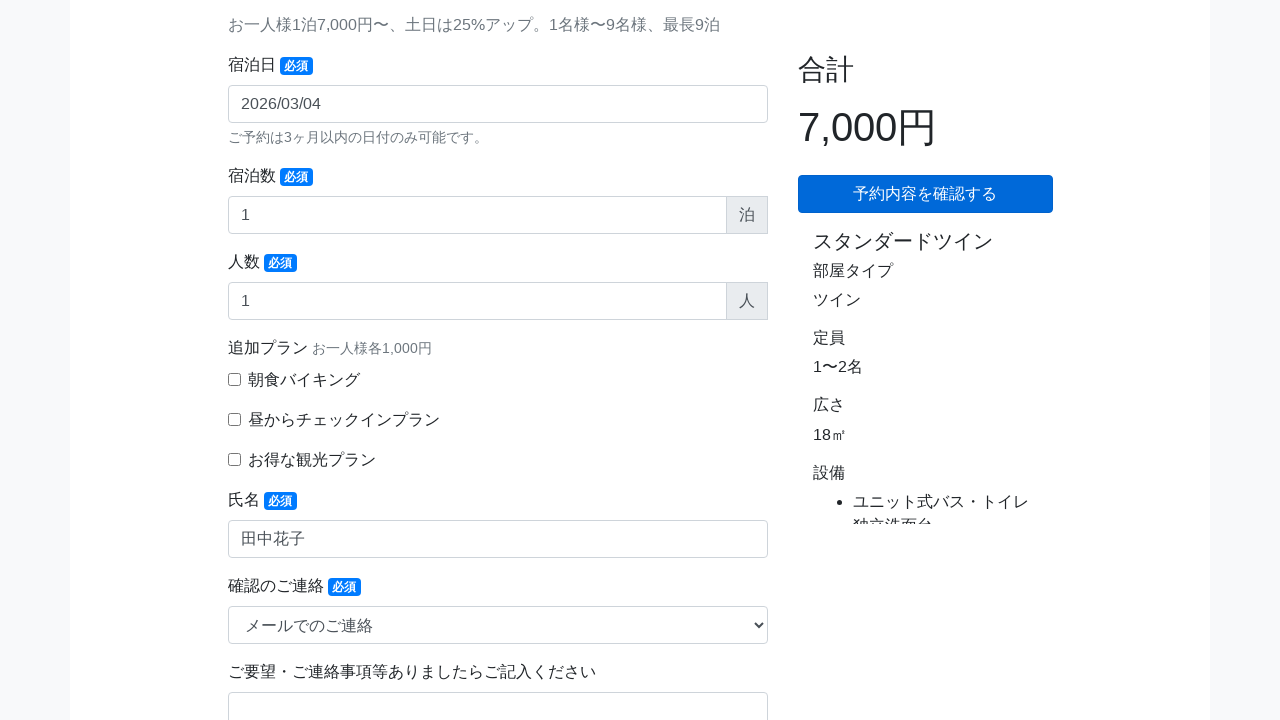

Form page loaded after navigating back
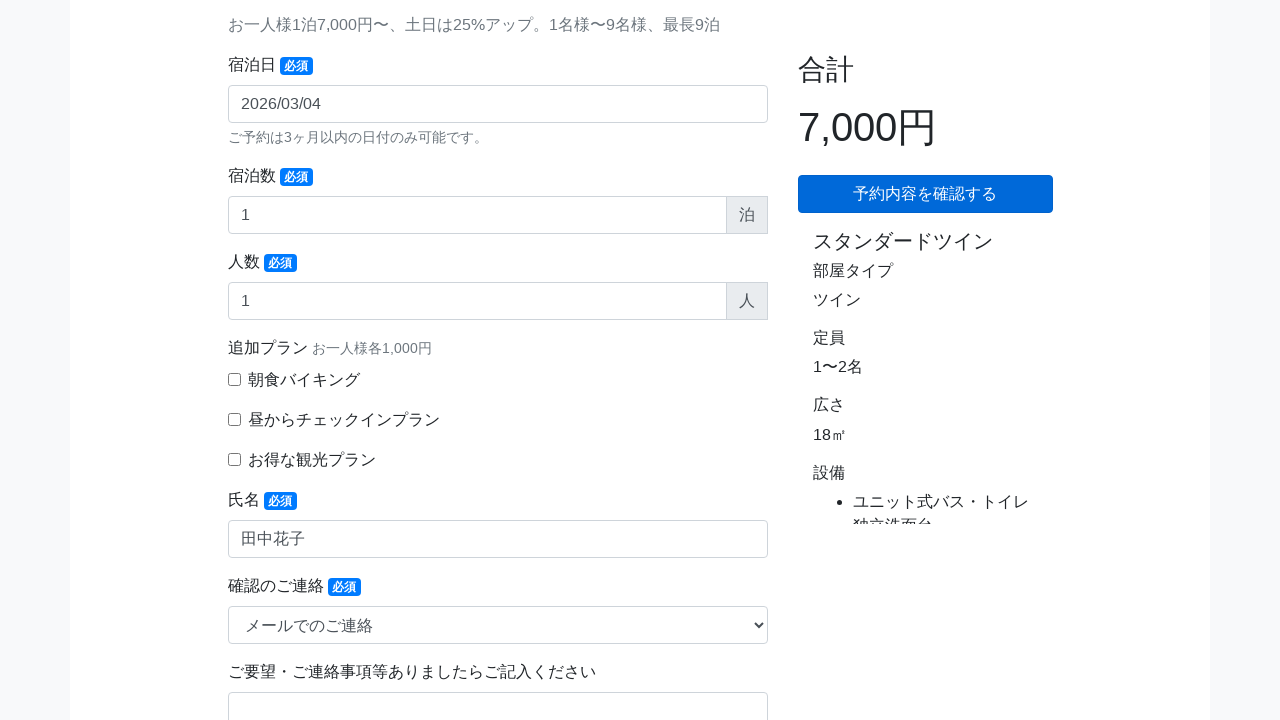

Waited 1000ms for form to fully render
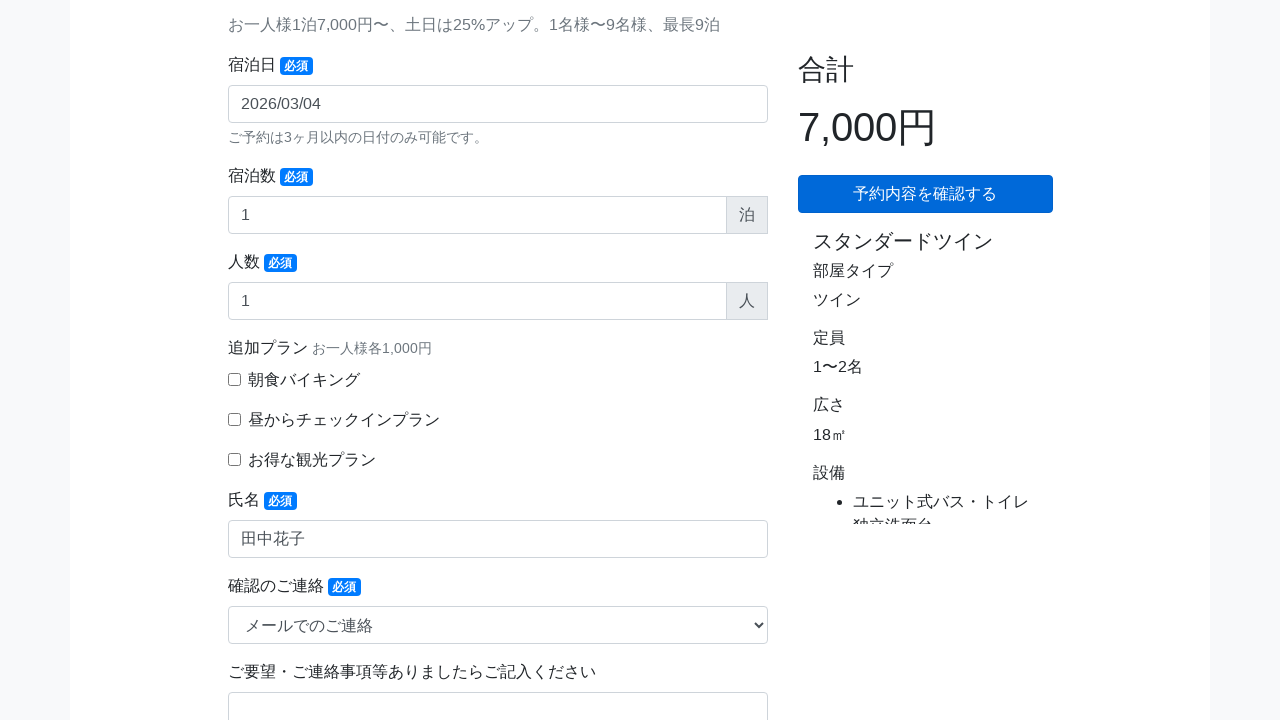

Retrieved guest name field value: 田中花子
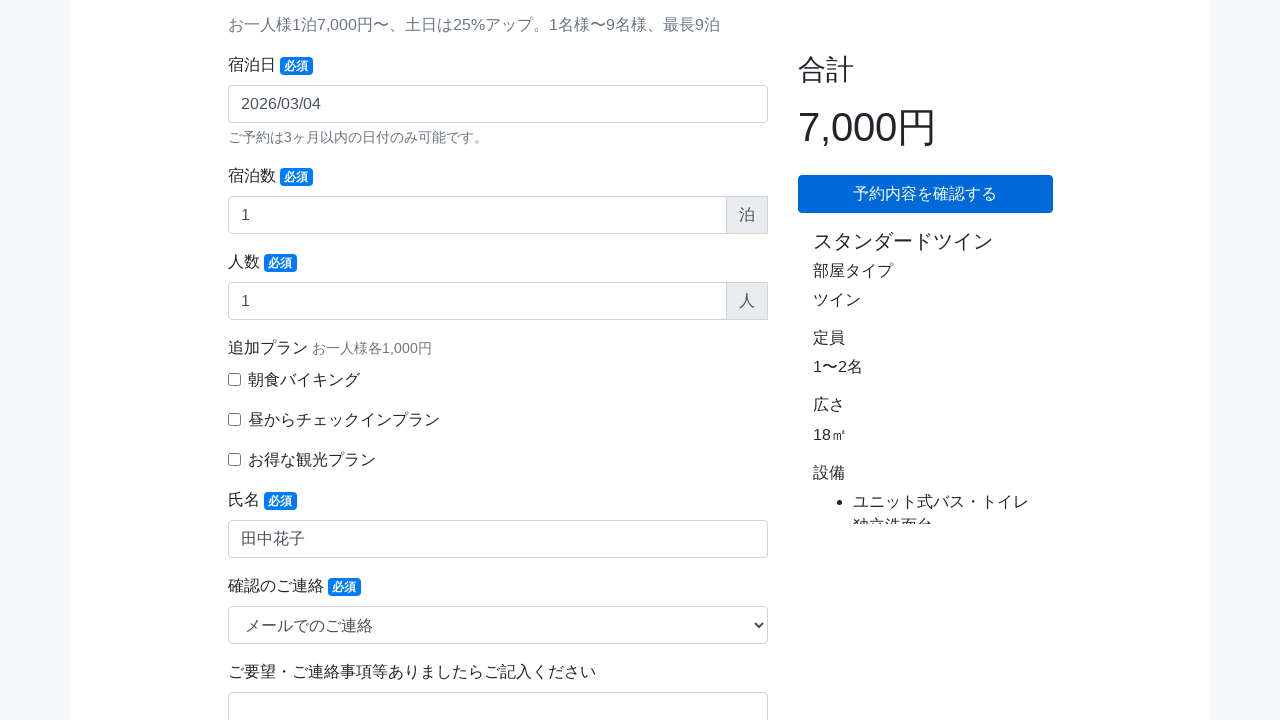

Verified guest name persisted correctly (田中花子)
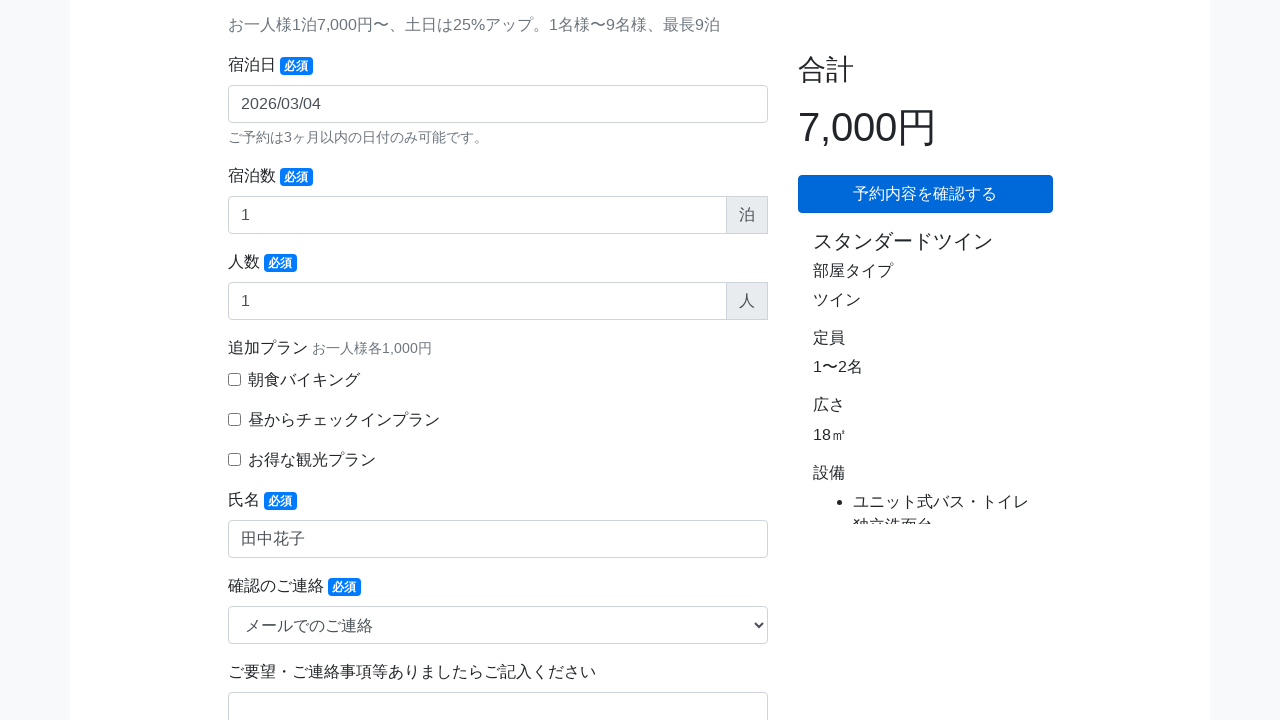

Retrieved contact method field value: email
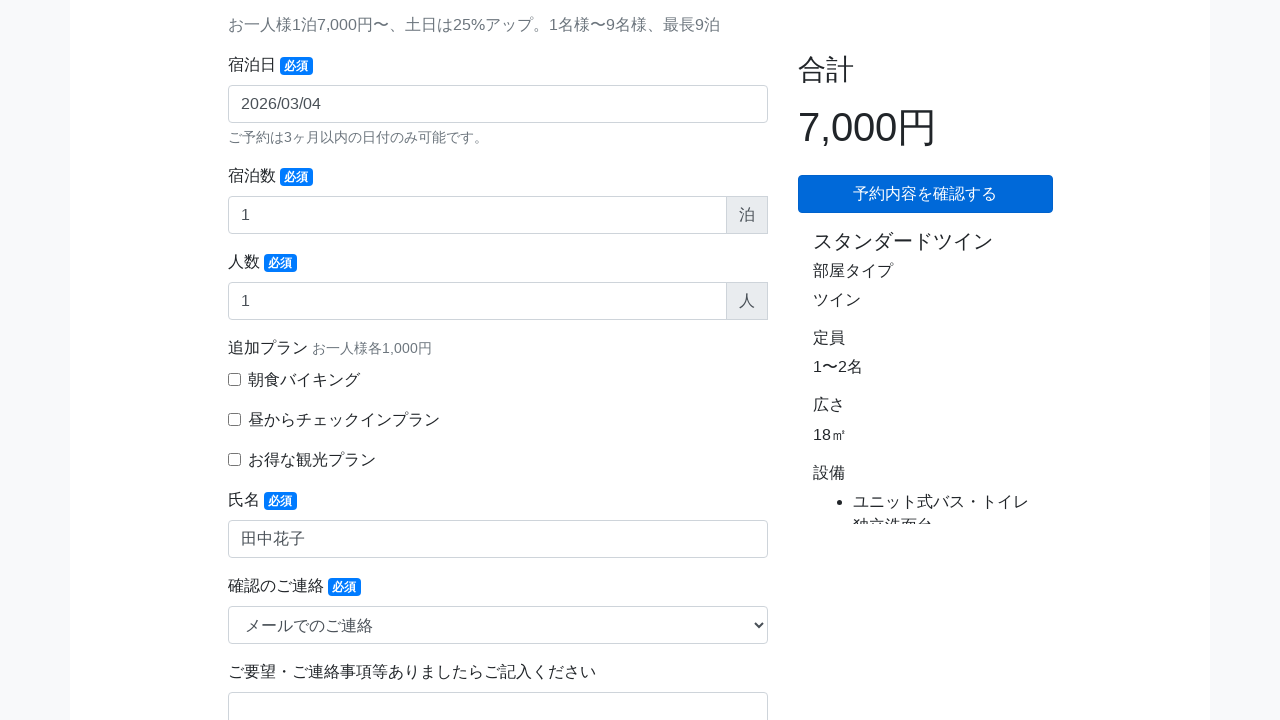

Verified contact method persisted correctly (email)
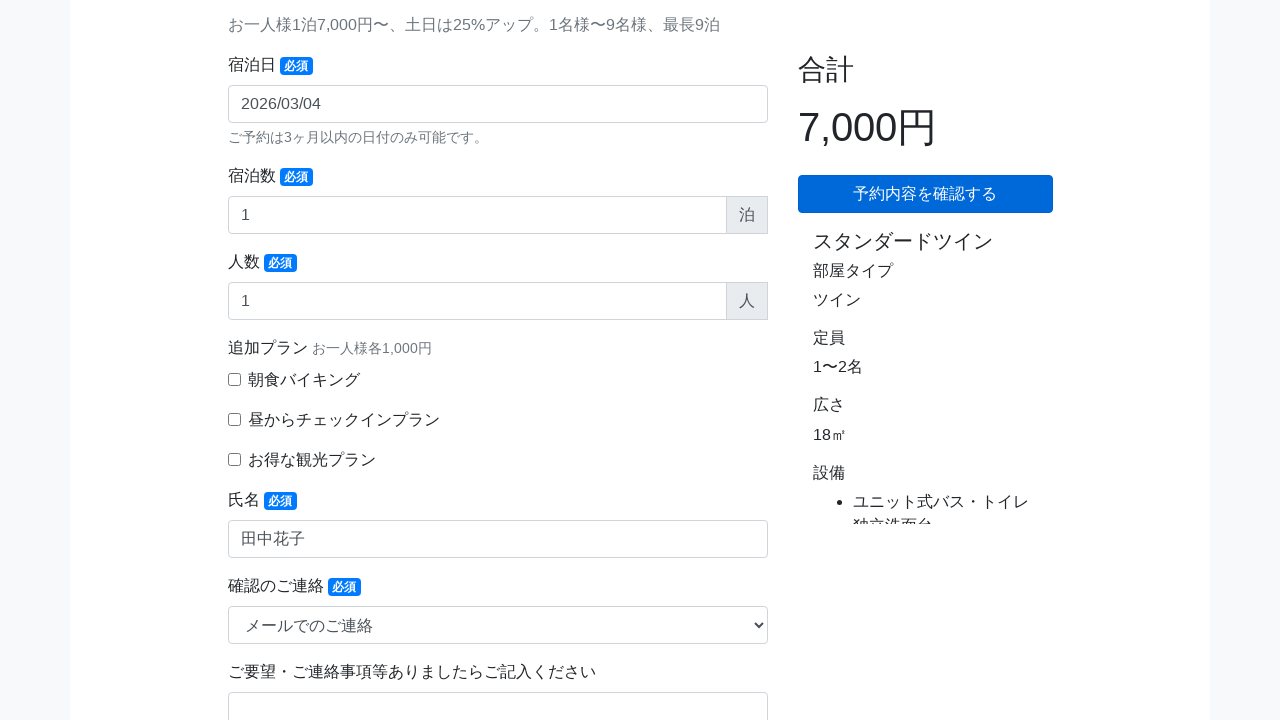

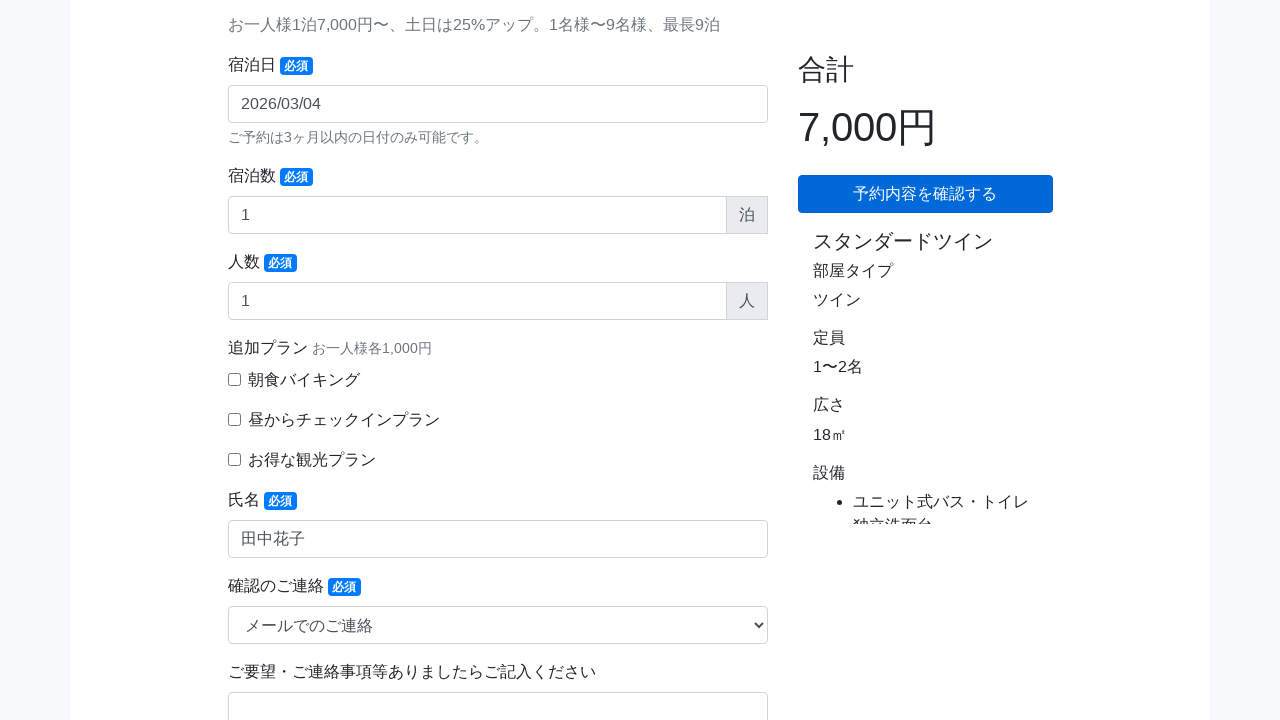